Tests setting a date by removing readonly attribute and filling the date field

Starting URL: https://testautomationpractice.blogspot.com/

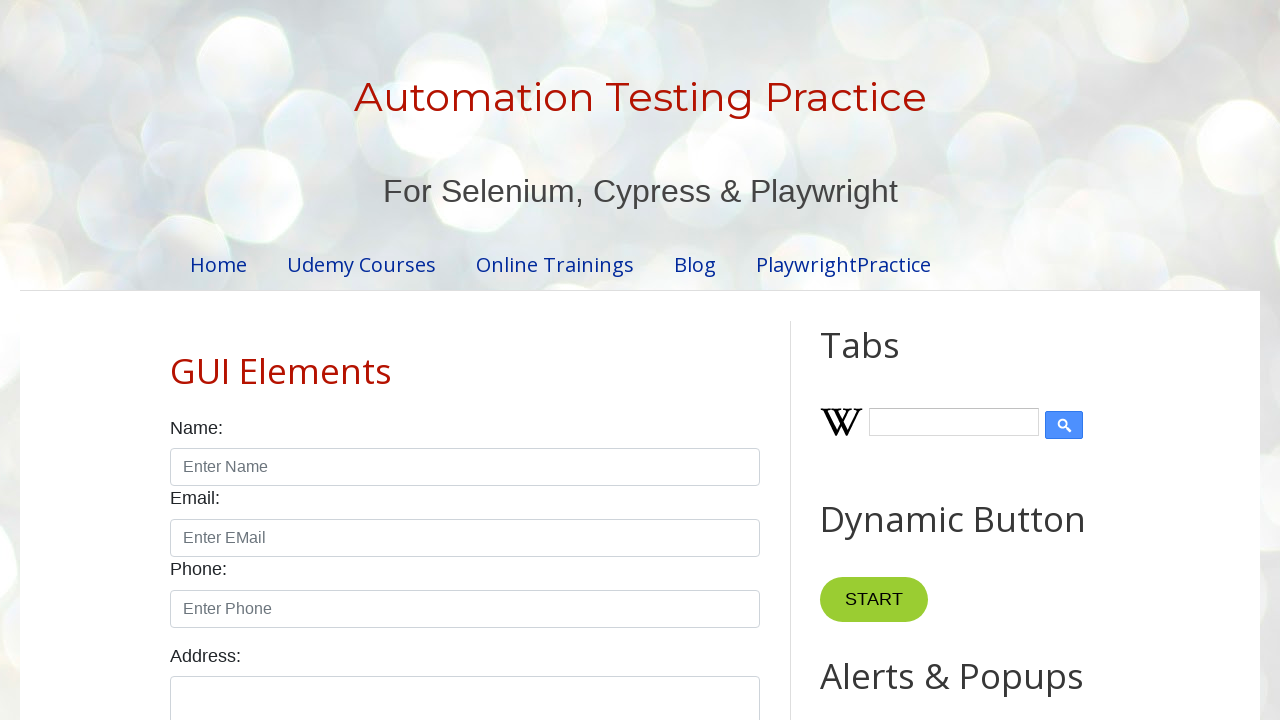

Removed readonly attribute from date field
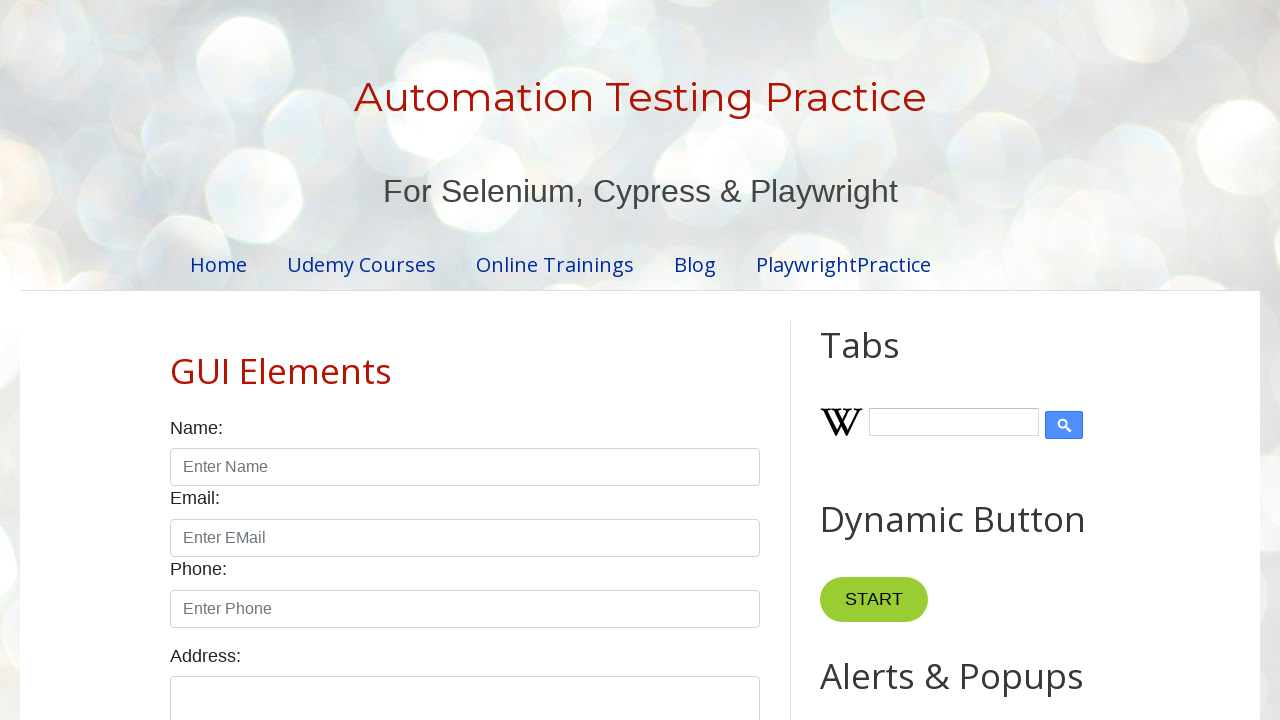

Filled date field with '16/03/1985' on xpath=//input[@id="txtDate"]
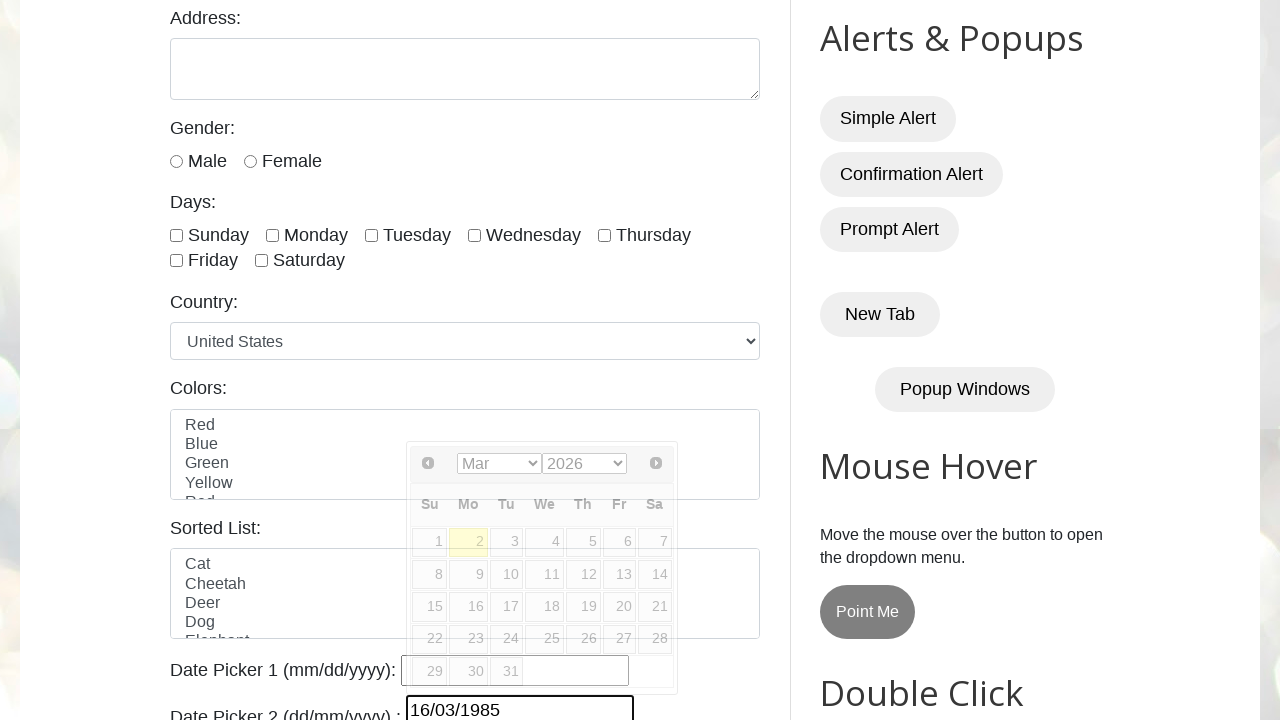

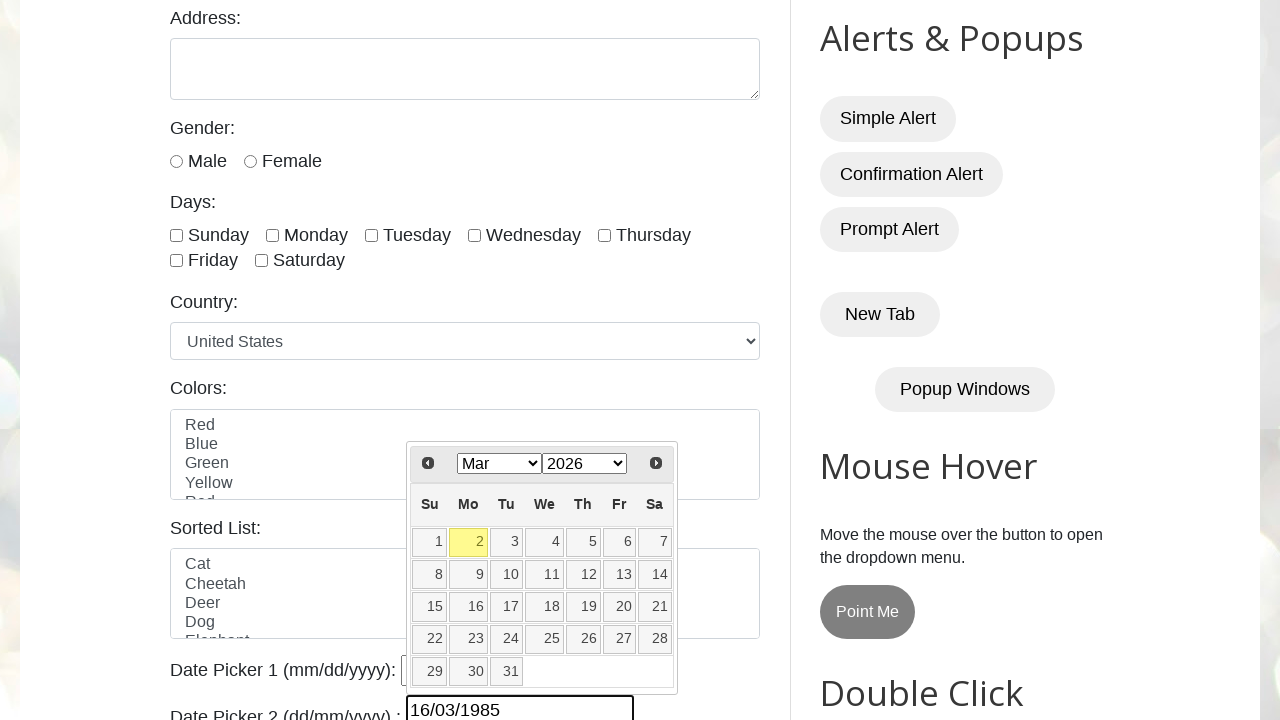